Tests clicking All filter to display all items regardless of completion status

Starting URL: https://demo.playwright.dev/todomvc

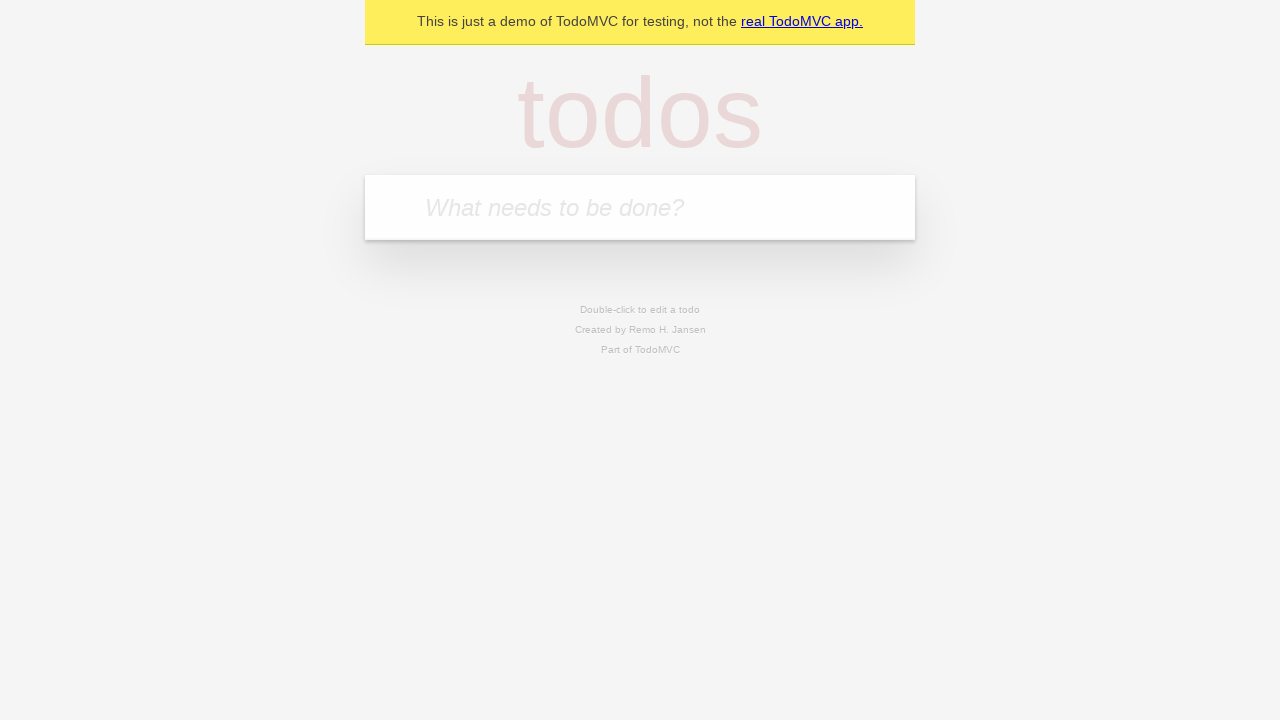

Filled todo input with 'buy some cheese' on internal:attr=[placeholder="What needs to be done?"i]
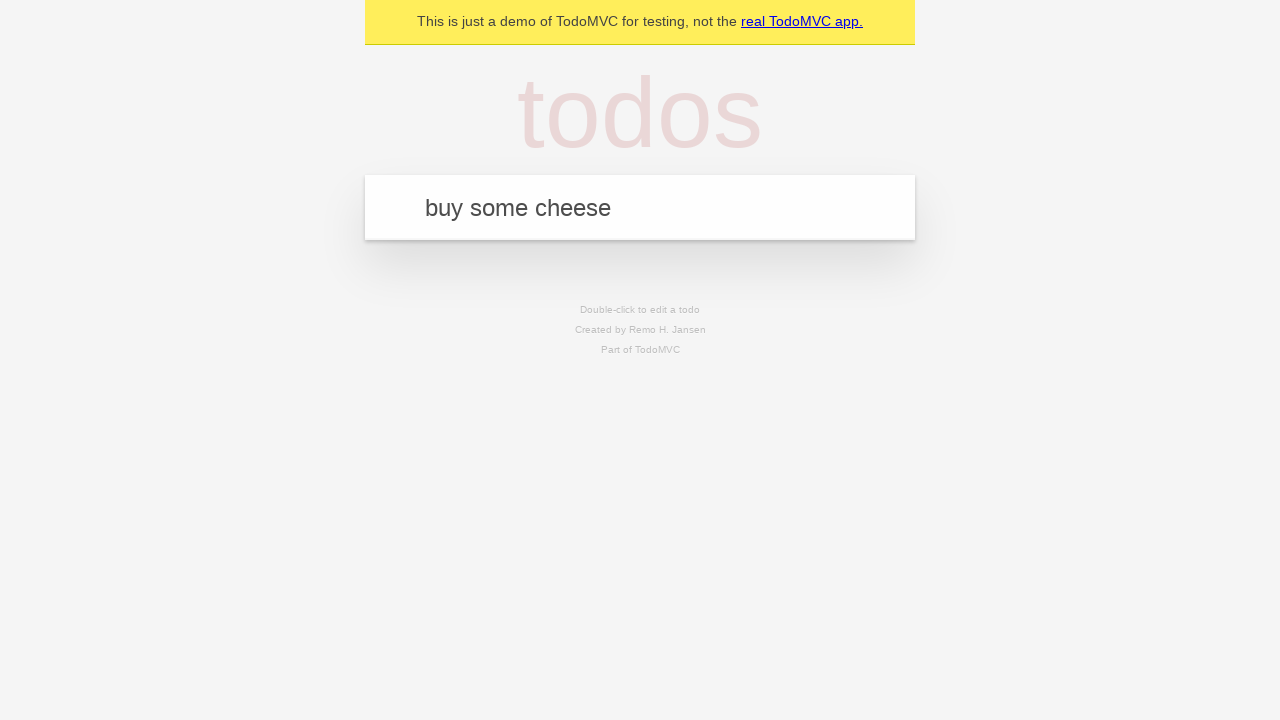

Pressed Enter to create todo 'buy some cheese' on internal:attr=[placeholder="What needs to be done?"i]
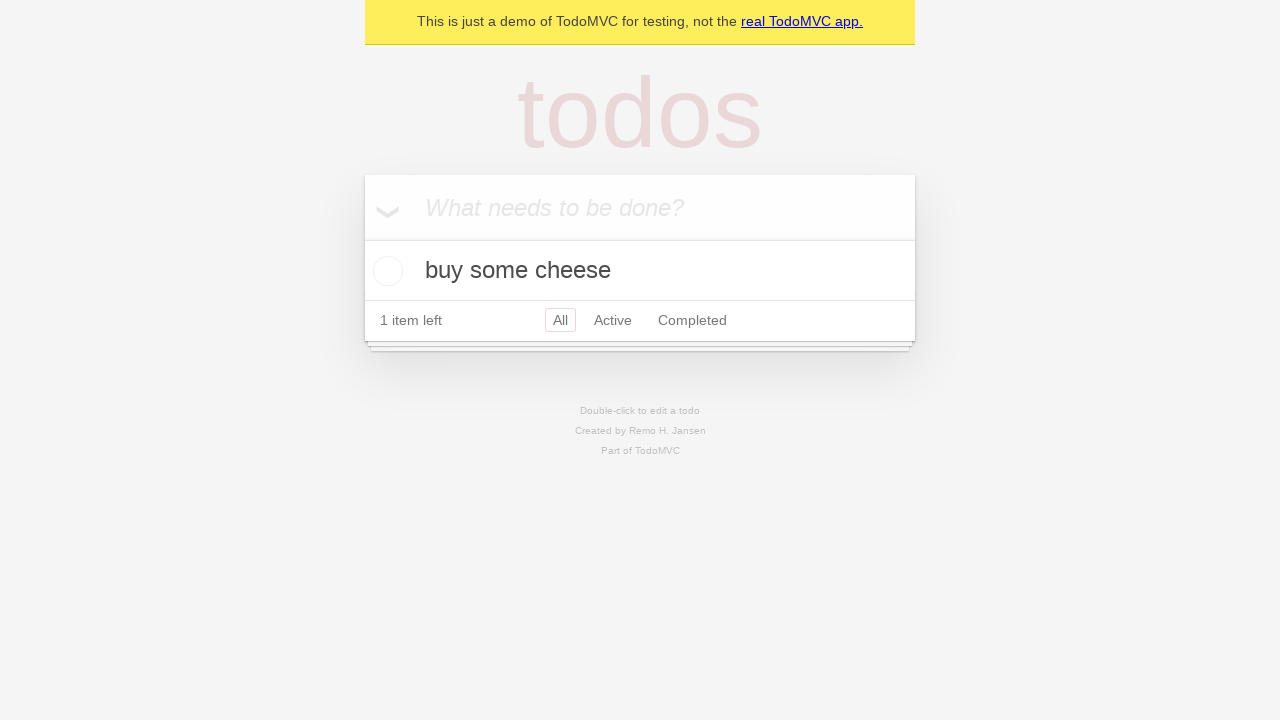

Filled todo input with 'feed the cat' on internal:attr=[placeholder="What needs to be done?"i]
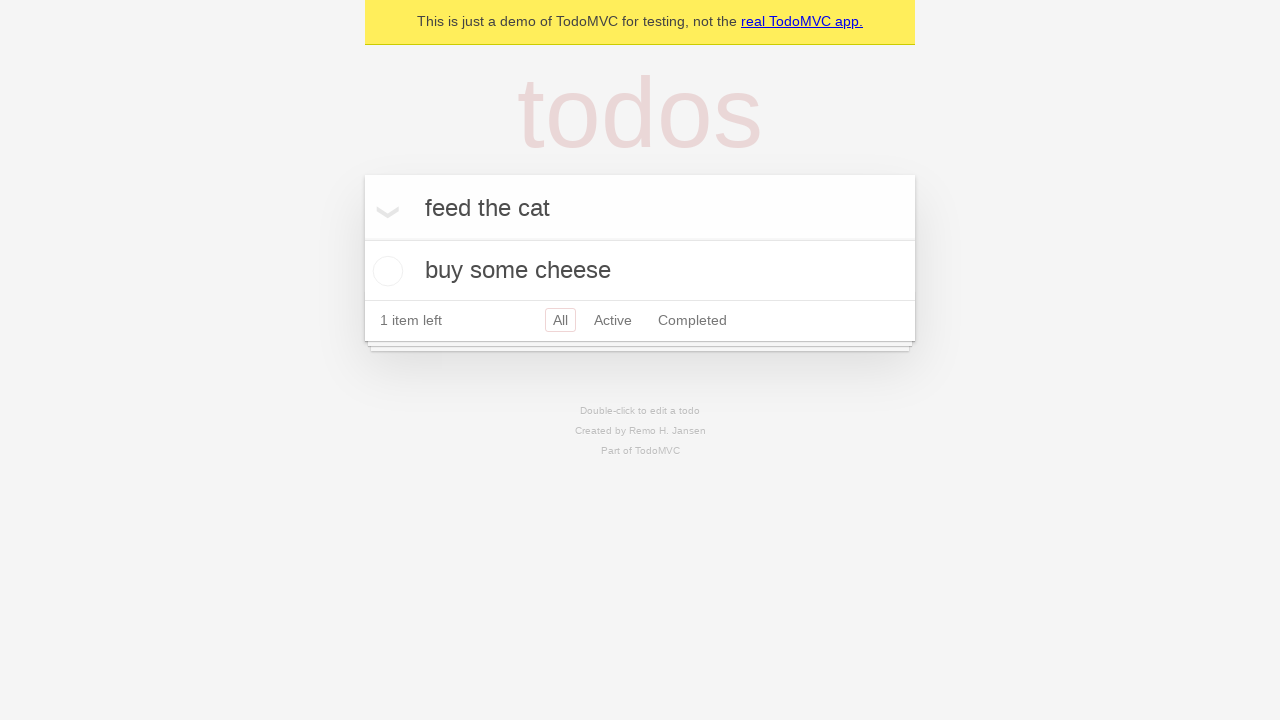

Pressed Enter to create todo 'feed the cat' on internal:attr=[placeholder="What needs to be done?"i]
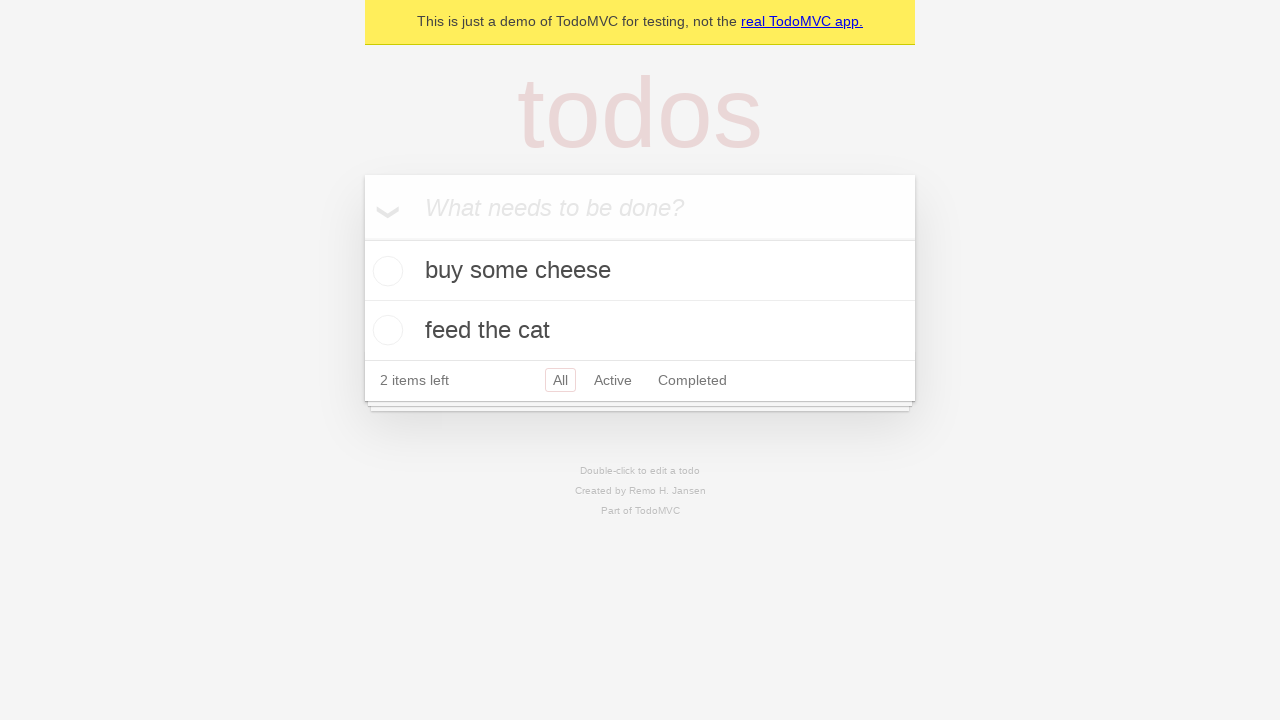

Filled todo input with 'book a doctors appointment' on internal:attr=[placeholder="What needs to be done?"i]
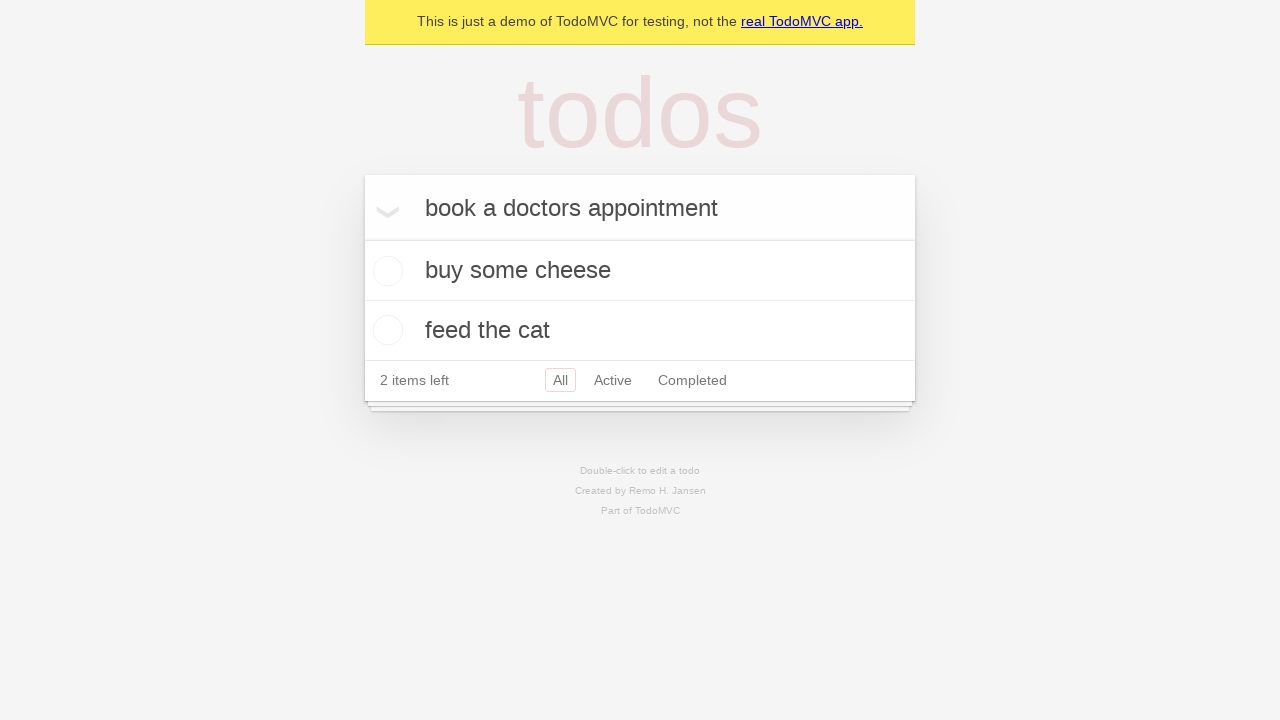

Pressed Enter to create todo 'book a doctors appointment' on internal:attr=[placeholder="What needs to be done?"i]
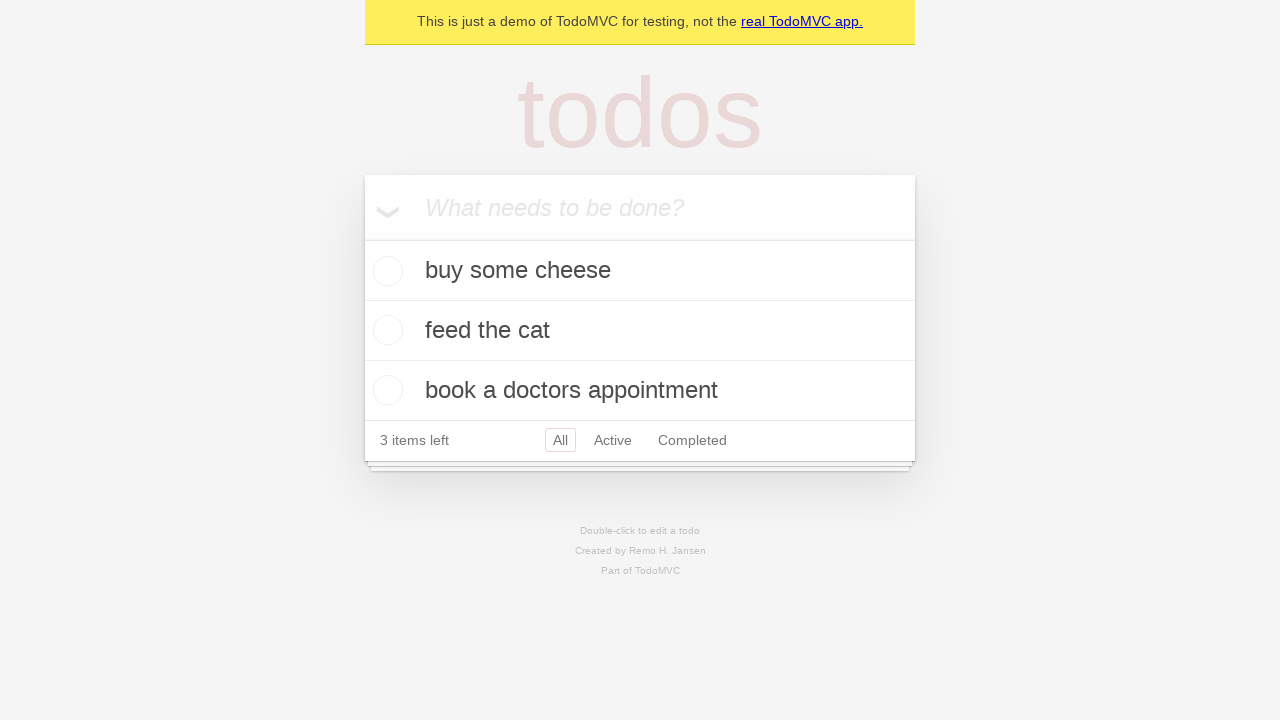

Checked the second todo item as completed at (385, 330) on internal:testid=[data-testid="todo-item"s] >> nth=1 >> internal:role=checkbox
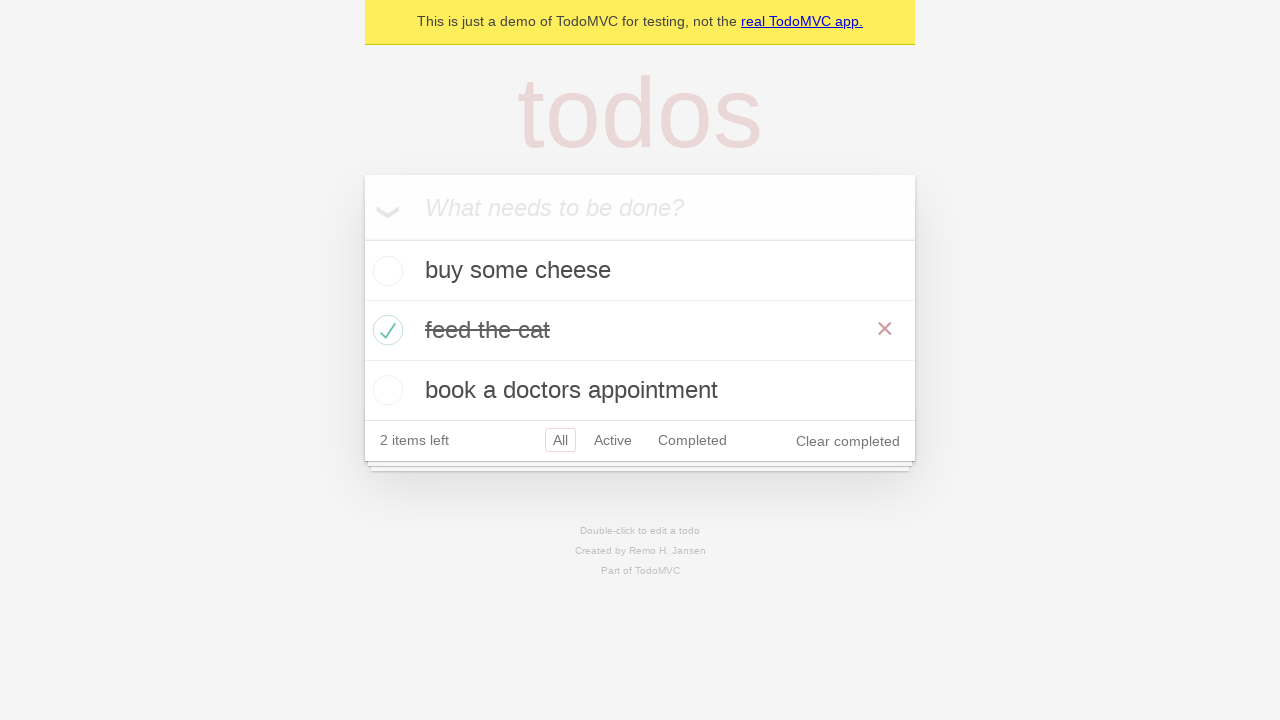

Clicked Active filter to display incomplete items at (613, 440) on internal:role=link[name="Active"i]
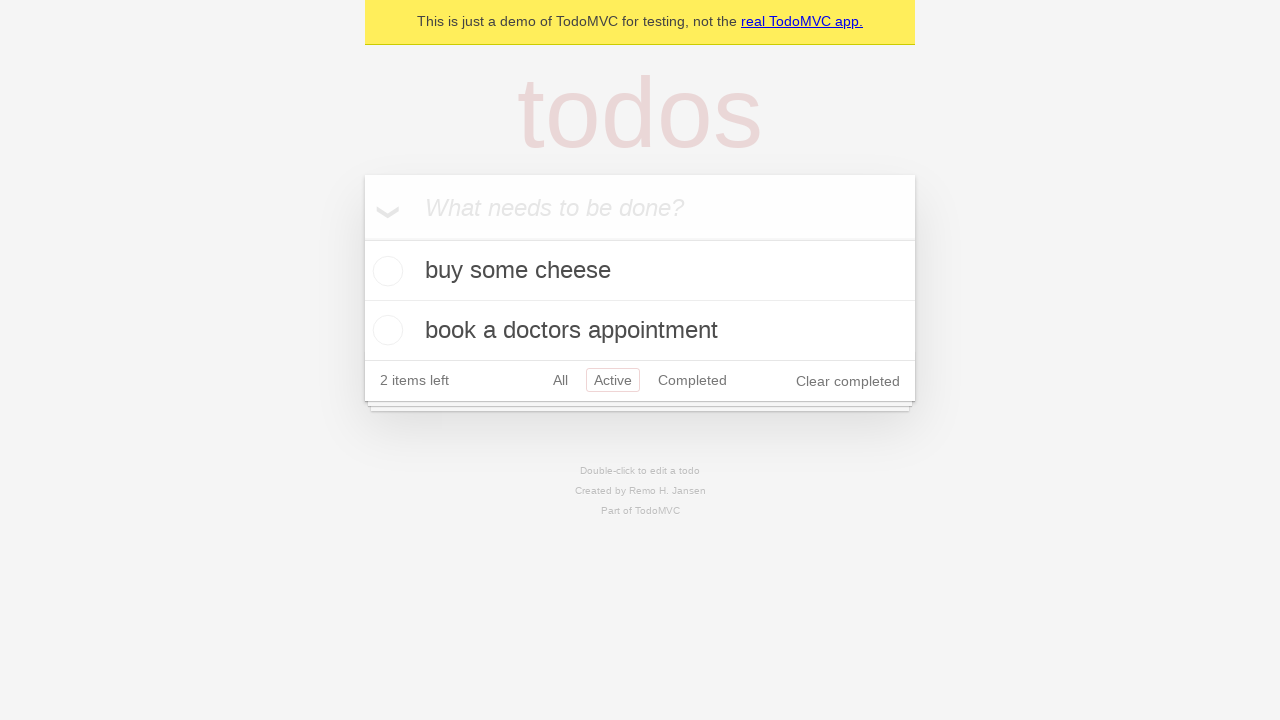

Clicked Completed filter to display completed items at (692, 380) on internal:role=link[name="Completed"i]
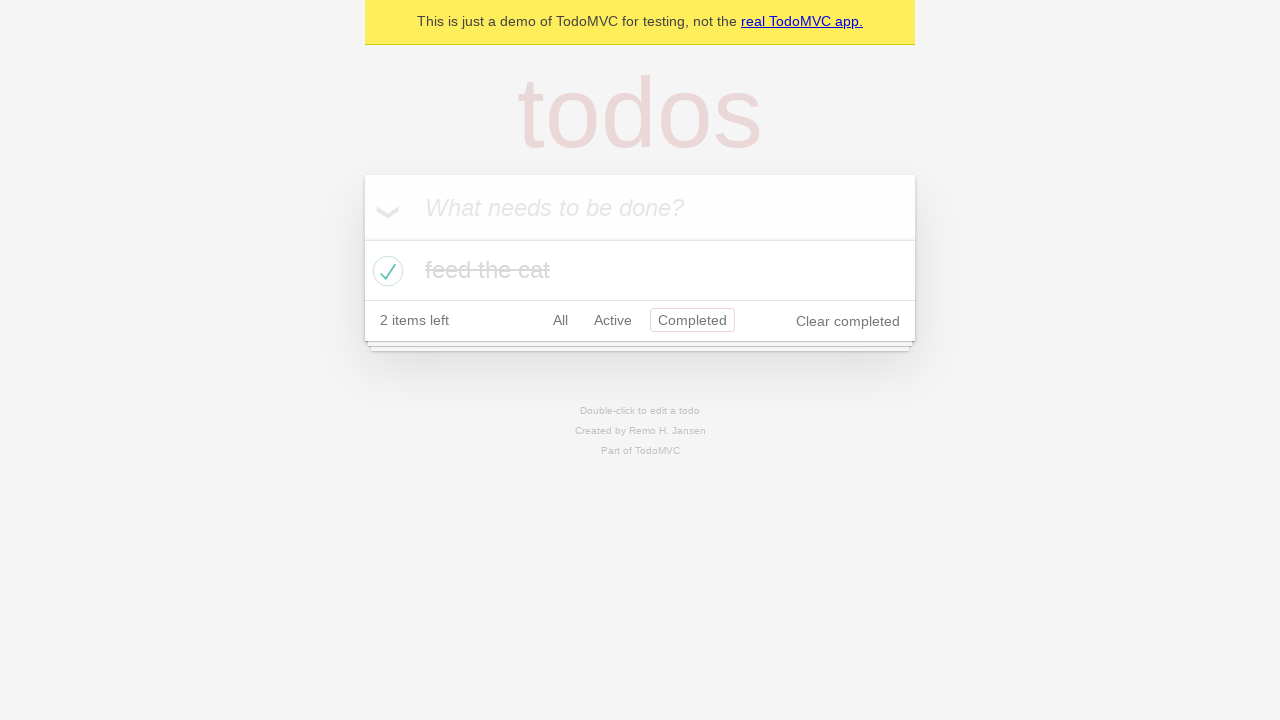

Clicked All filter to display all items at (560, 320) on internal:role=link[name="All"i]
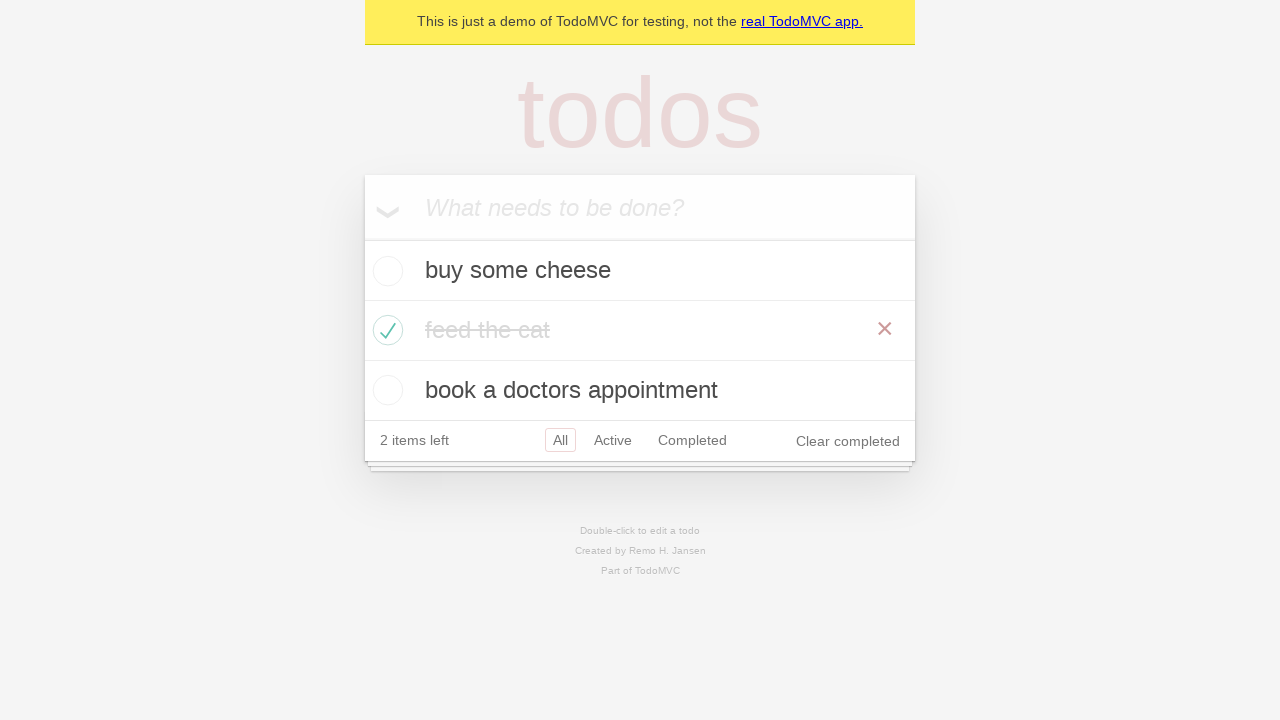

Waited for all 3 todo items to be visible
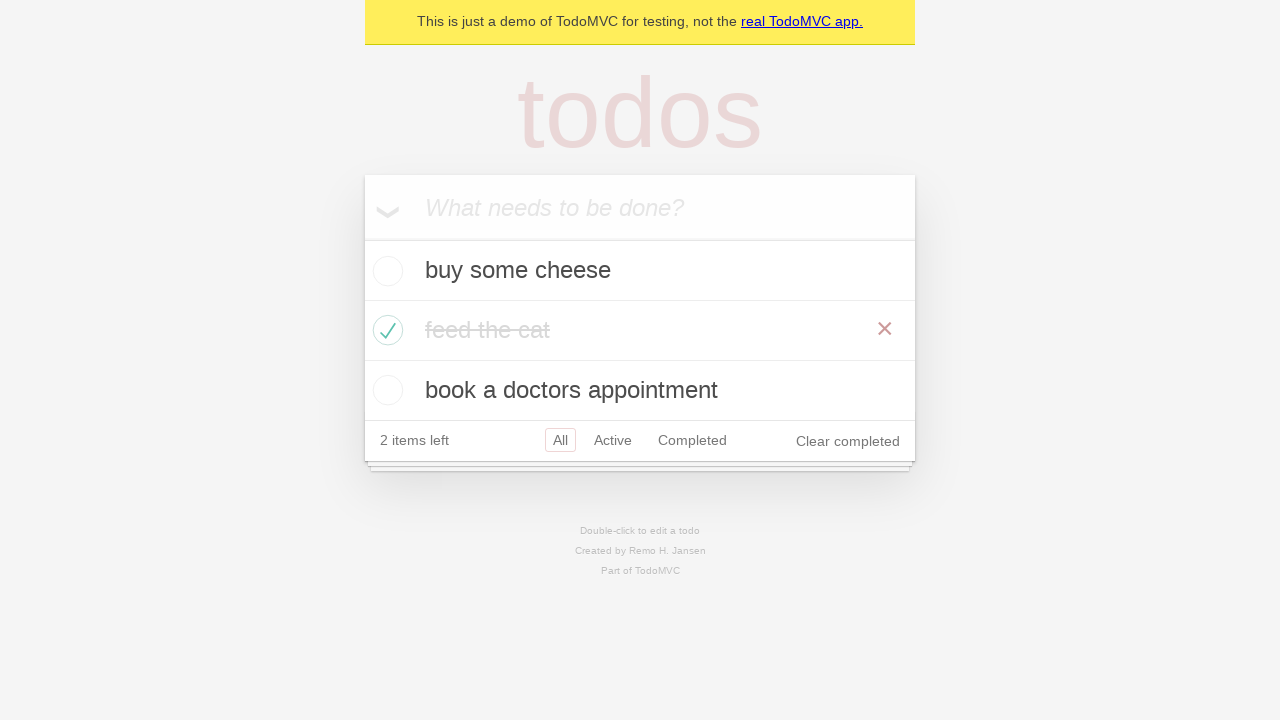

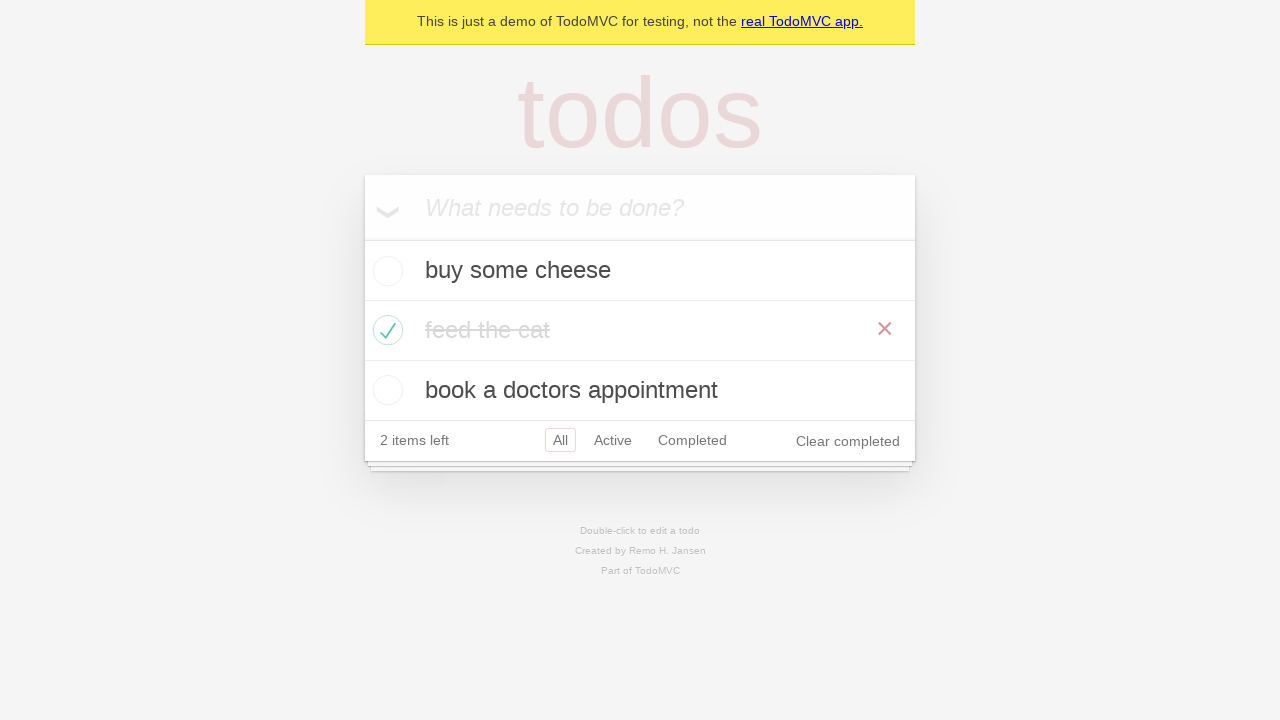